Tests the search functionality by searching for a programming language name and verifying that search results contain the search term

Starting URL: http://www.99-bottles-of-beer.net/

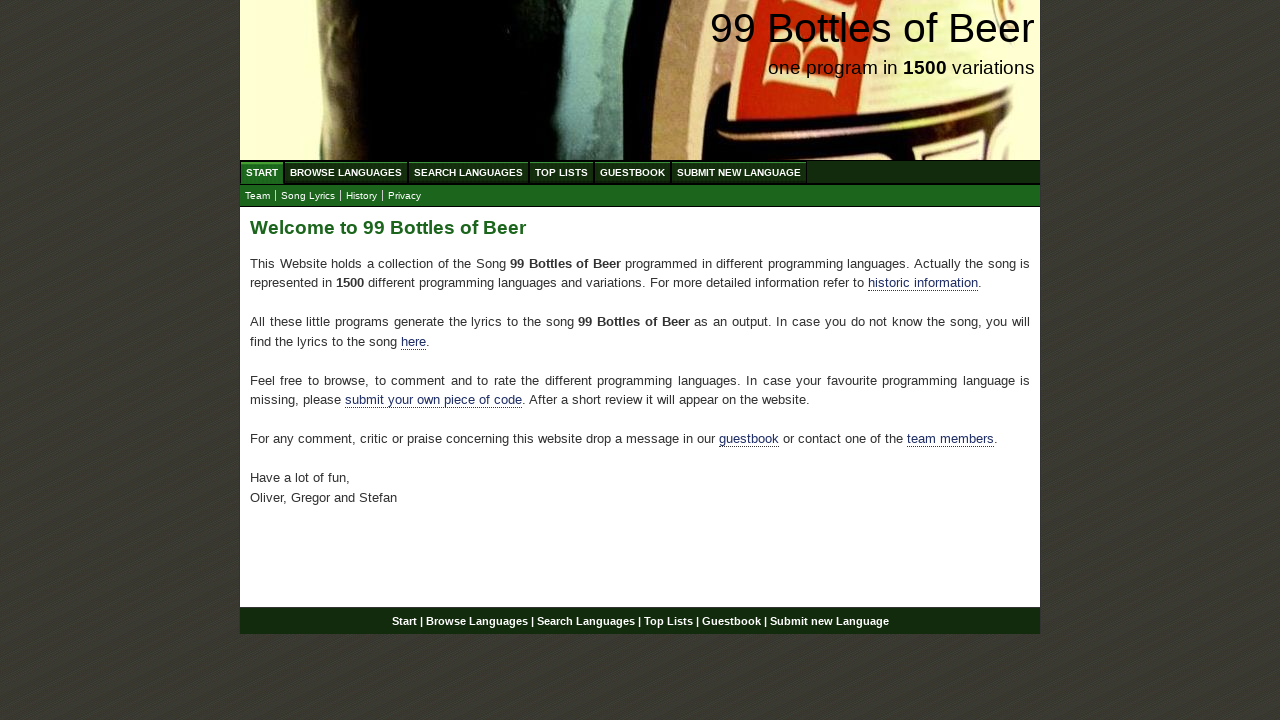

Clicked on Search Languages menu at (468, 172) on xpath=//ul[@id='menu']/li/a[@href='/search.html']
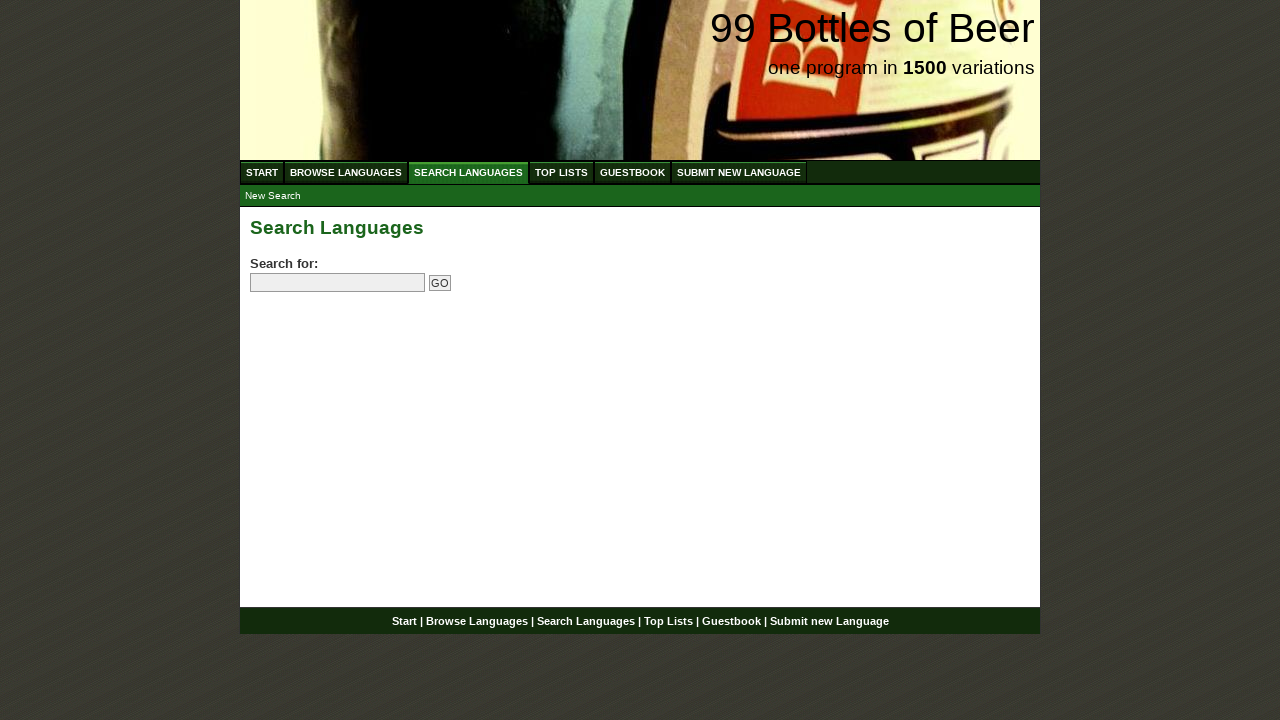

Clicked on search field at (338, 283) on input[name='search']
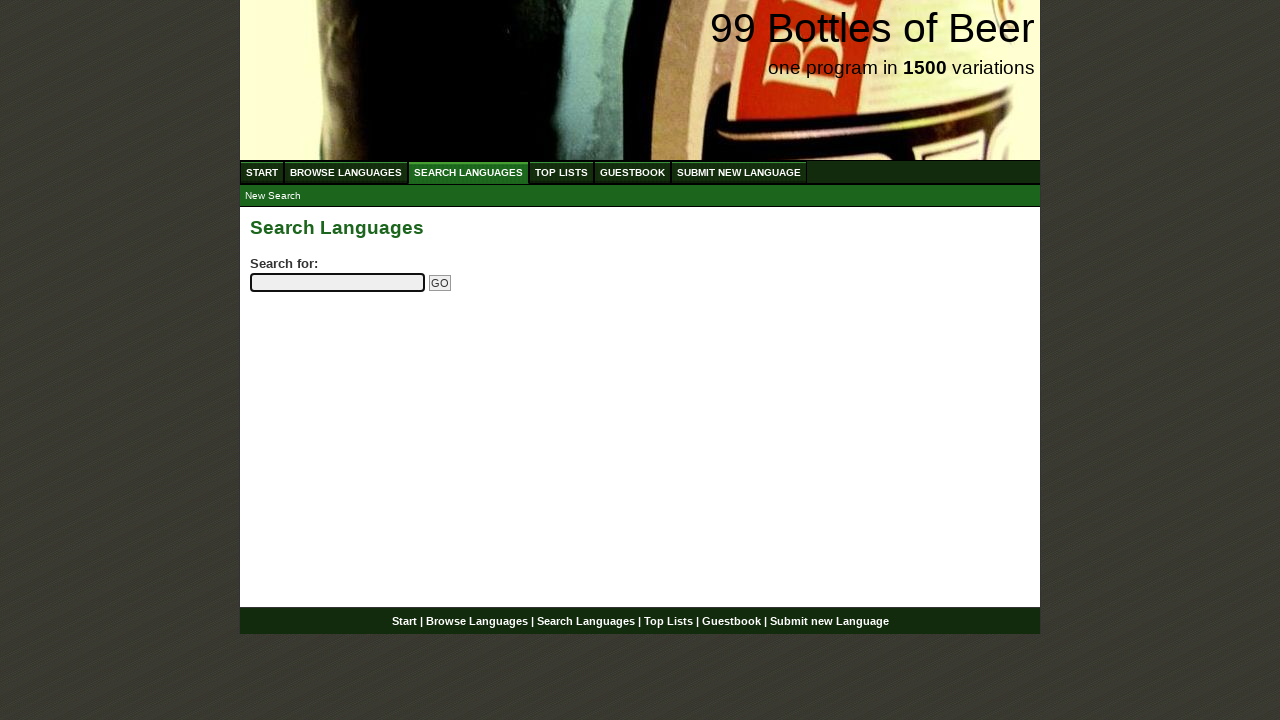

Entered 'python' in search field on input[name='search']
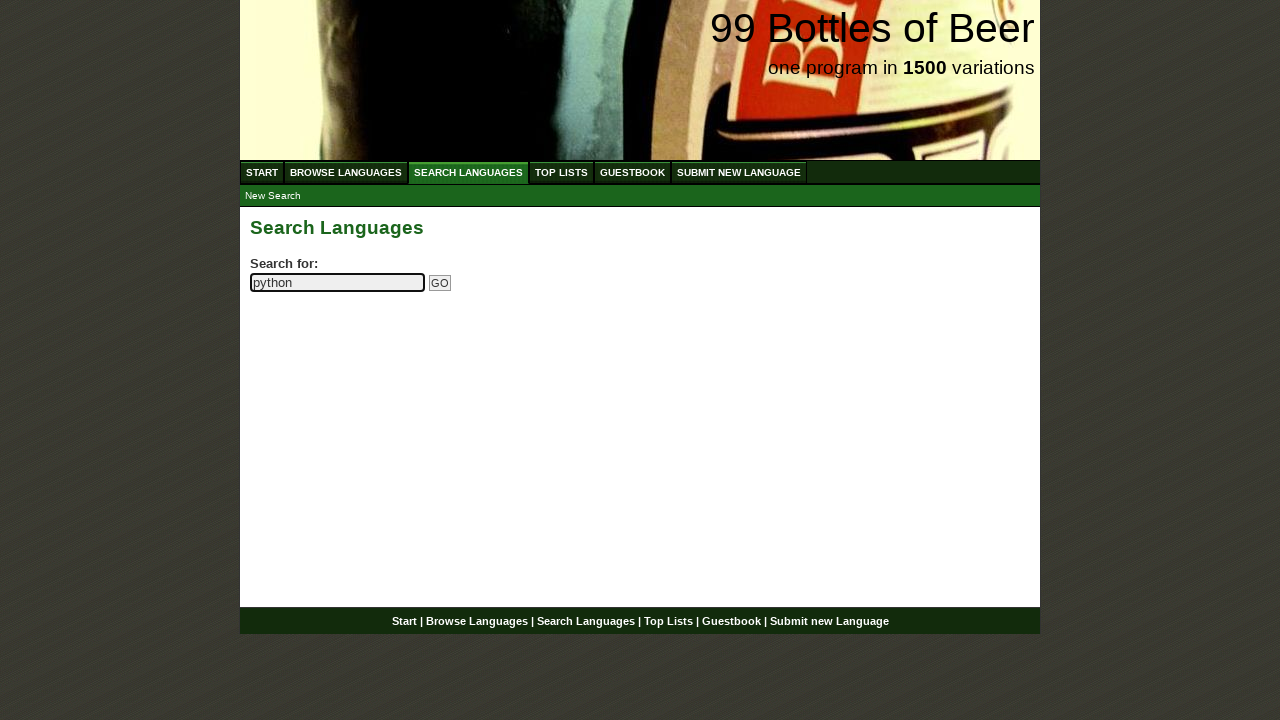

Clicked Go button to submit search at (440, 283) on input[name='submitsearch']
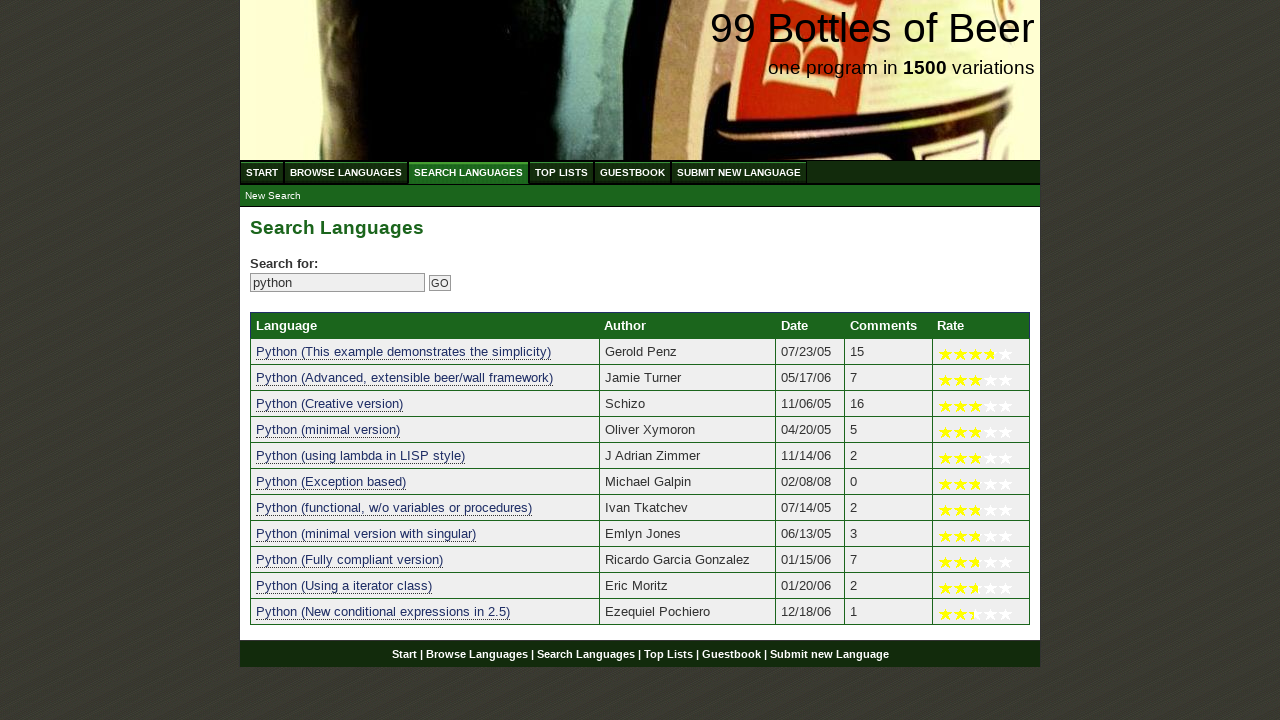

Search results table loaded with programming language results
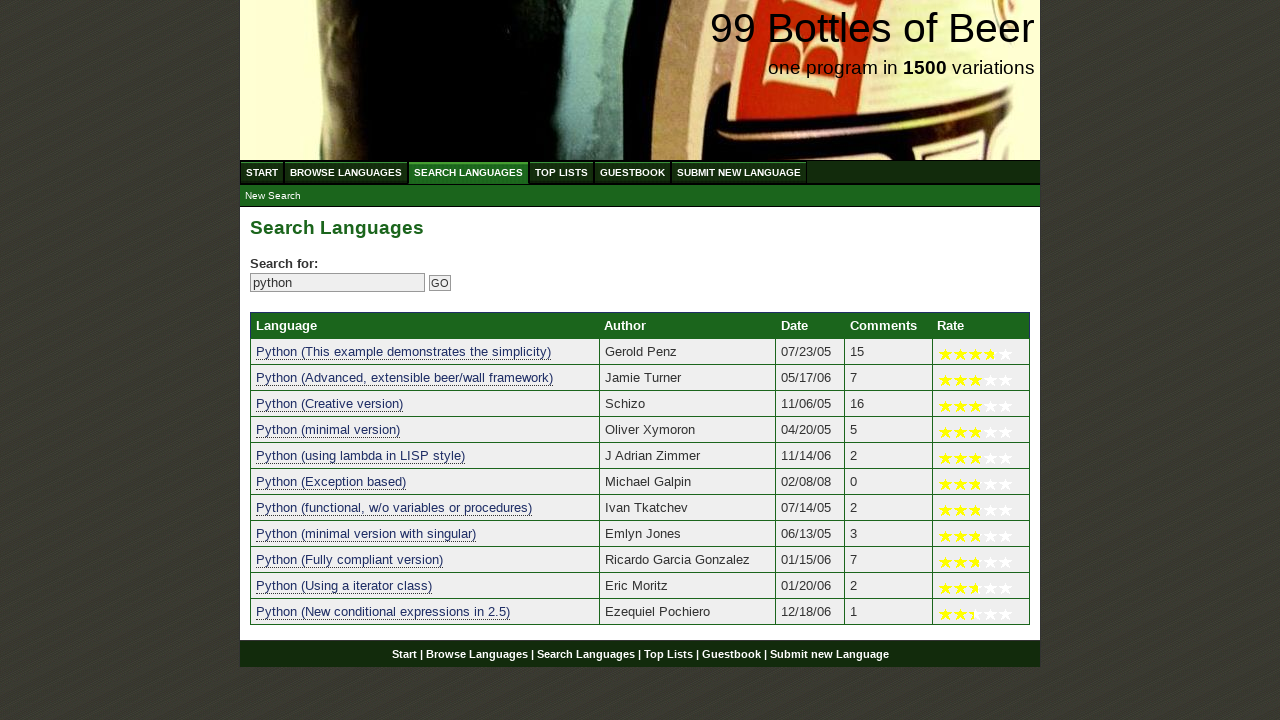

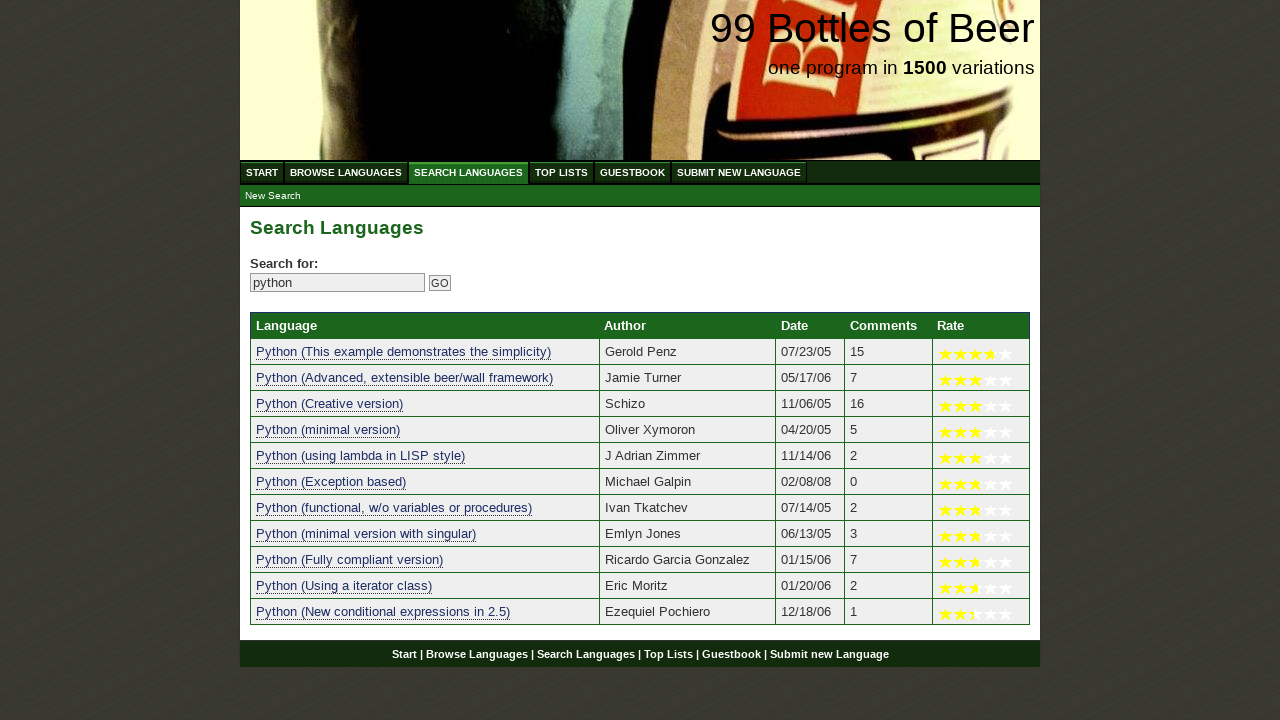